Tests browser navigation by visiting multiple pages and using back/forward navigation controls

Starting URL: https://demoqa.com/automation-practice-form

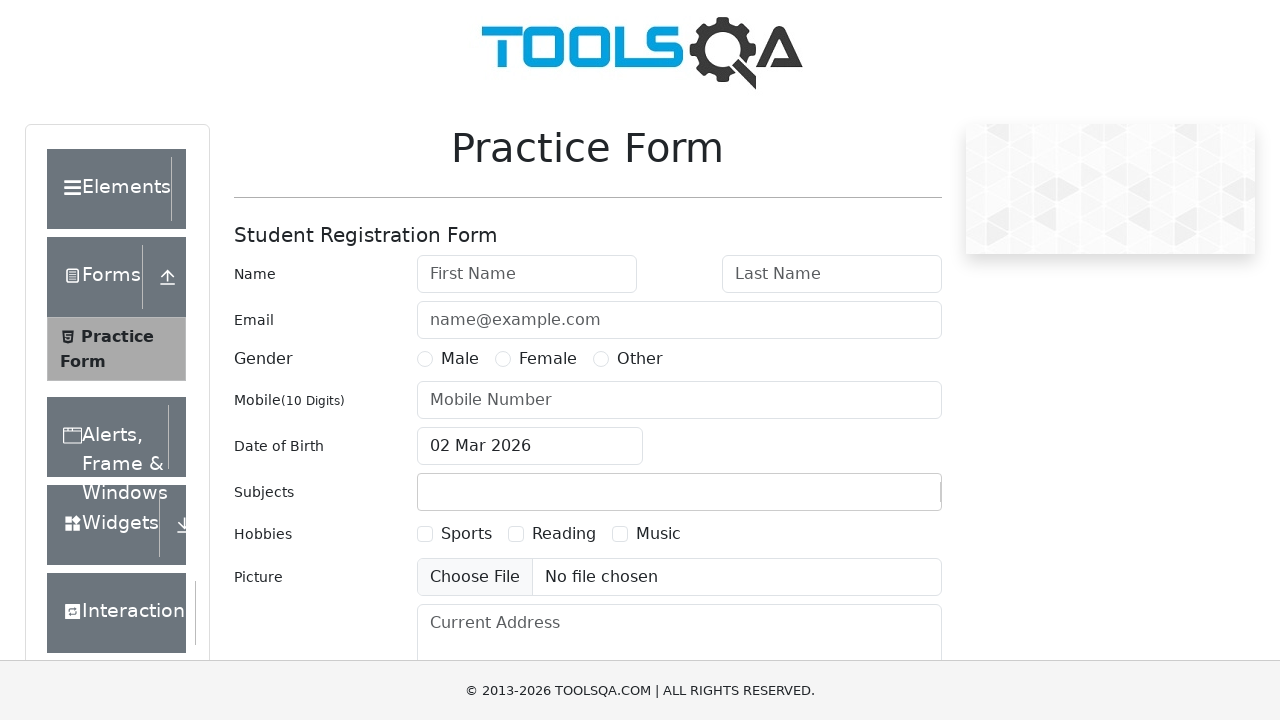

Navigated to https://selenium.dev
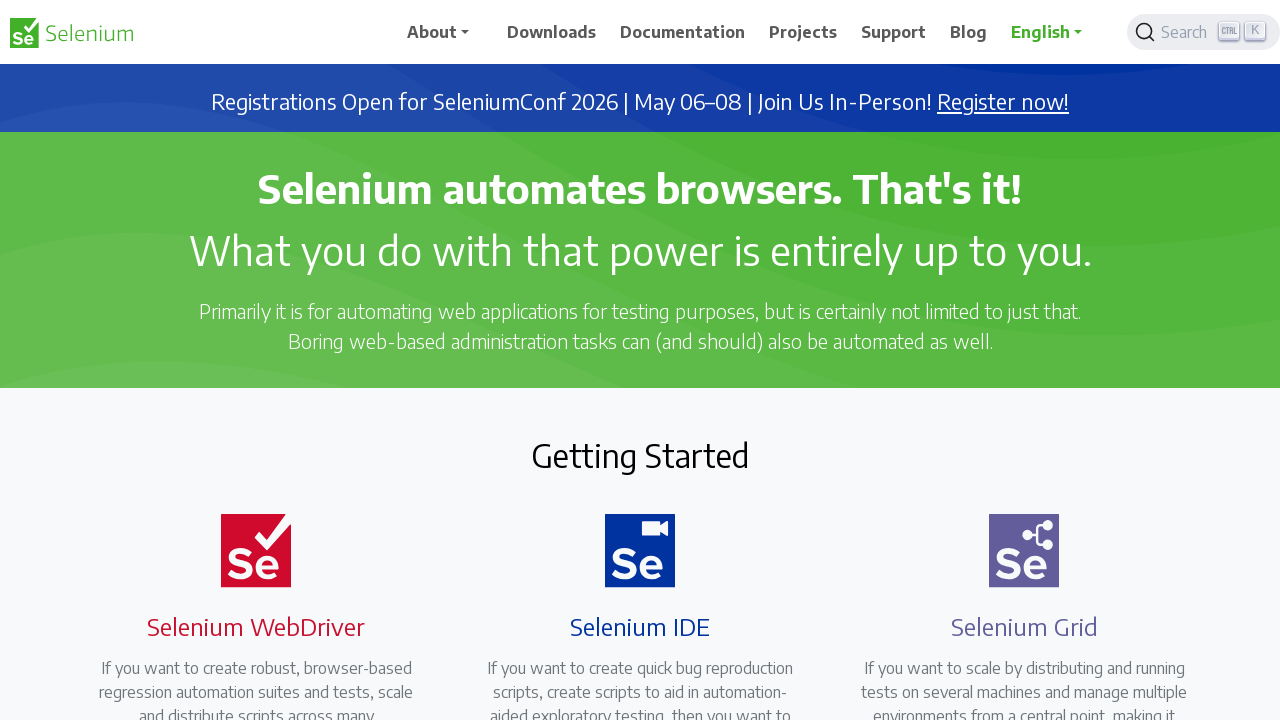

Navigated to automation practice form at https://demoqa.com/automation-practice-form
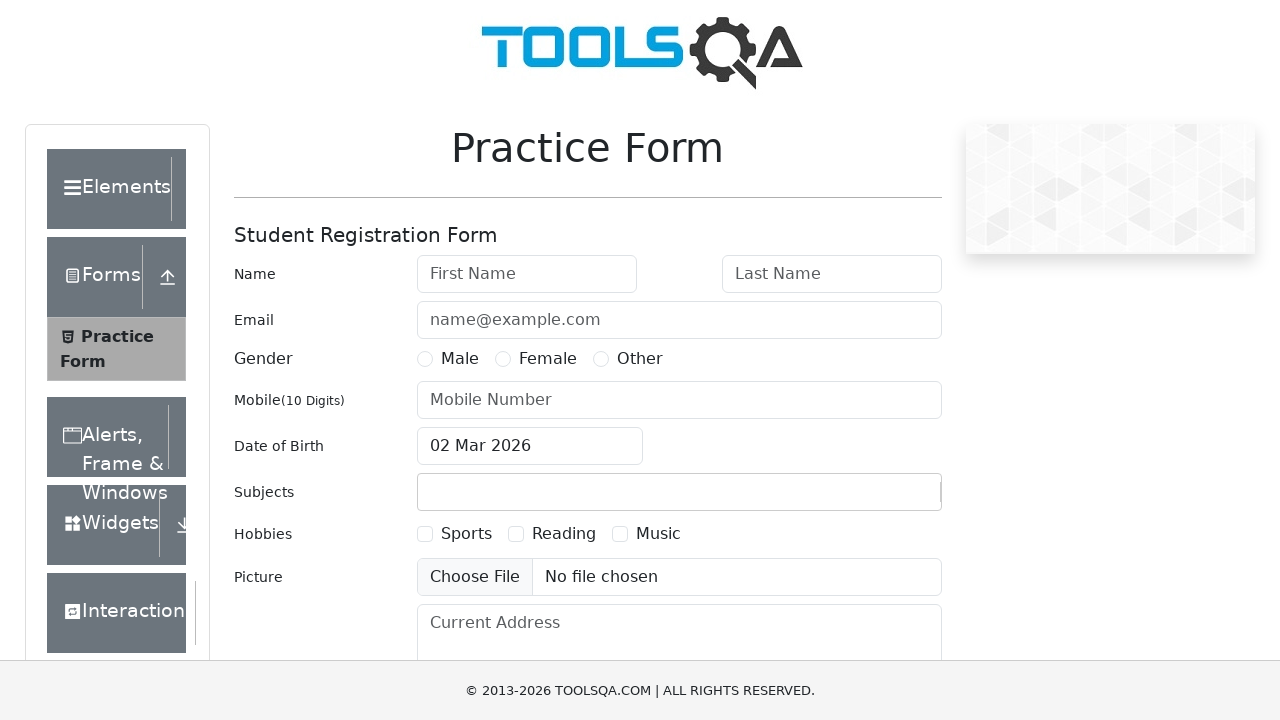

Navigated back to https://selenium.dev using browser back button
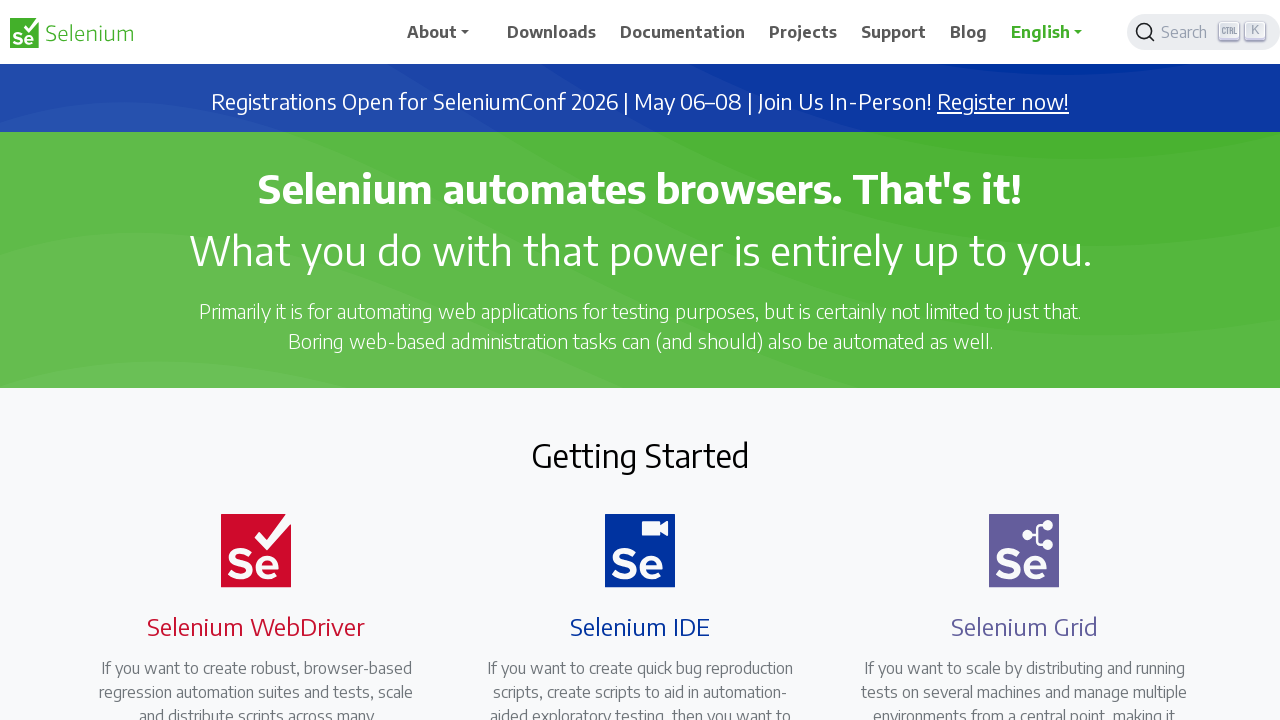

Navigated forward to https://demoqa.com/automation-practice-form using browser forward button
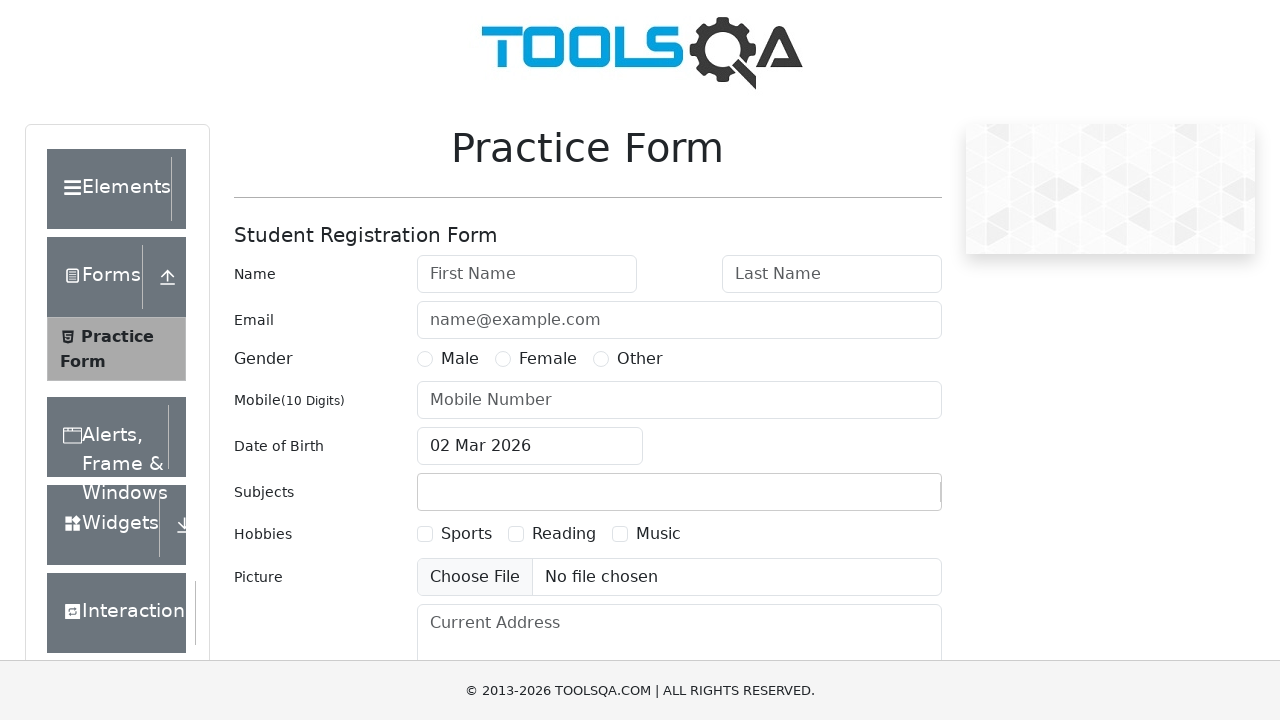

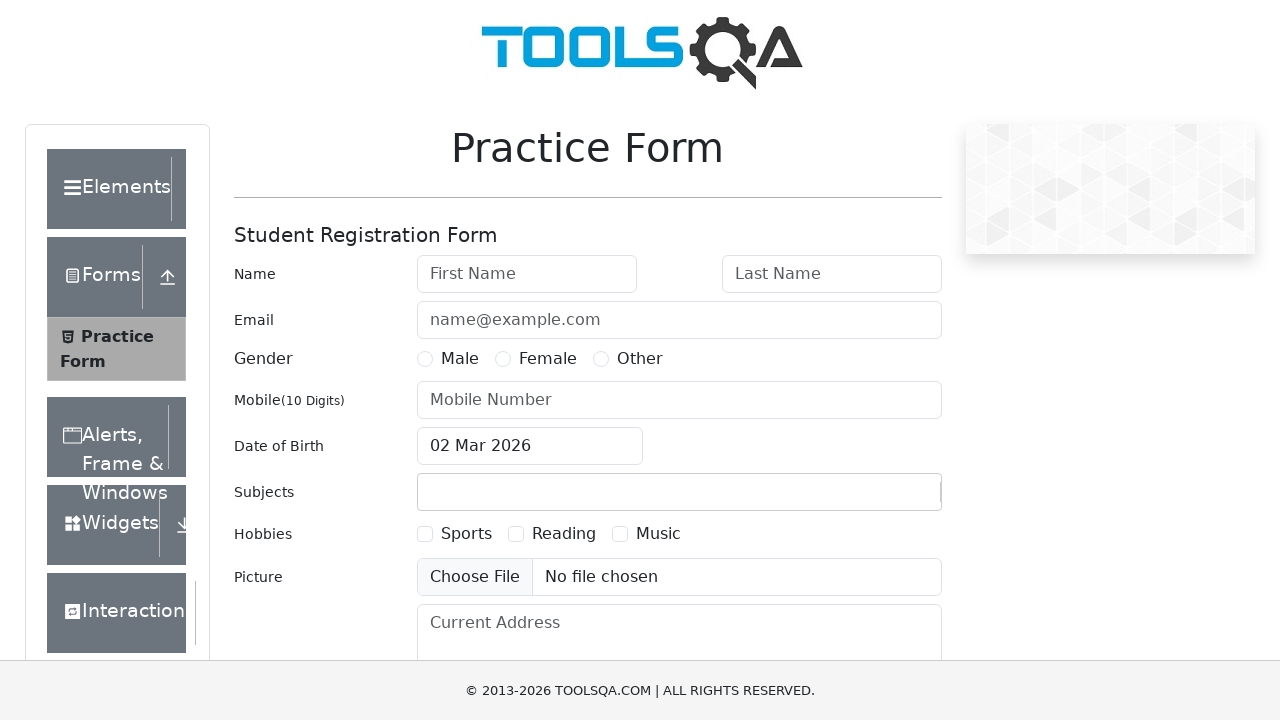